Navigates to FirstCry website and sets the browser window position to specific coordinates (100, 200)

Starting URL: https://www.firstcry.com/

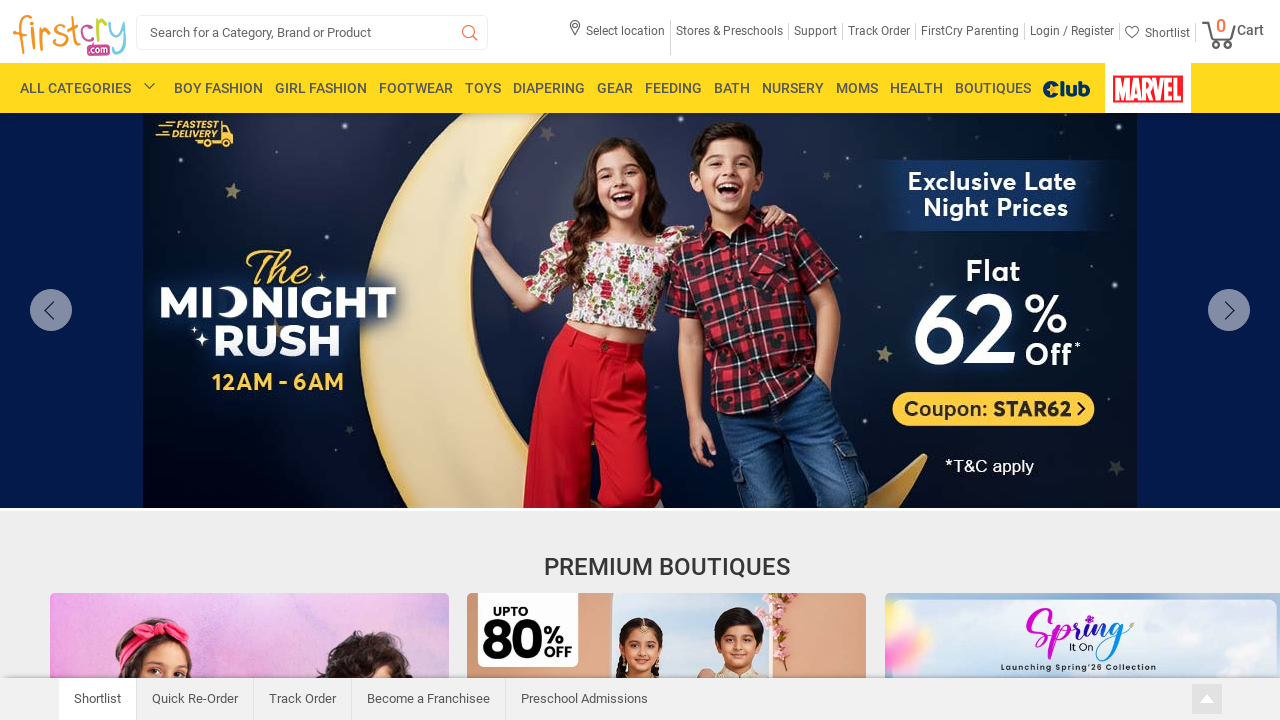

Navigated to FirstCry website
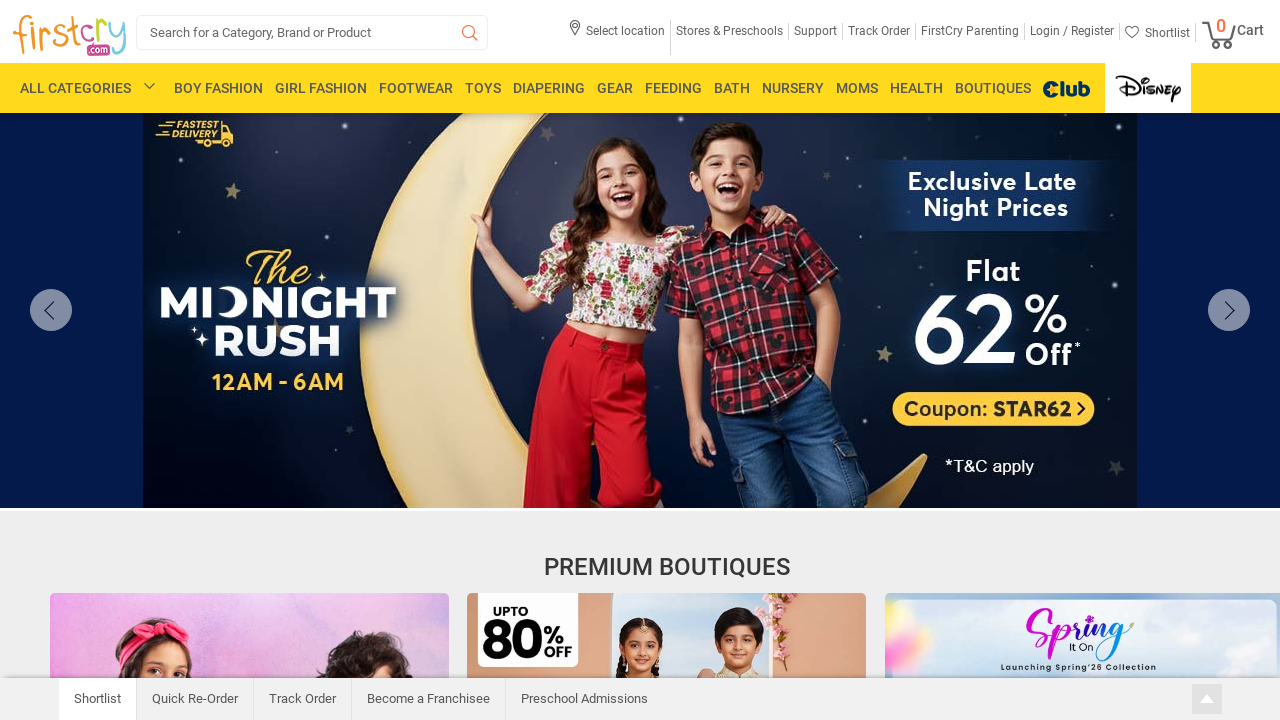

Page loaded with domcontentloaded state
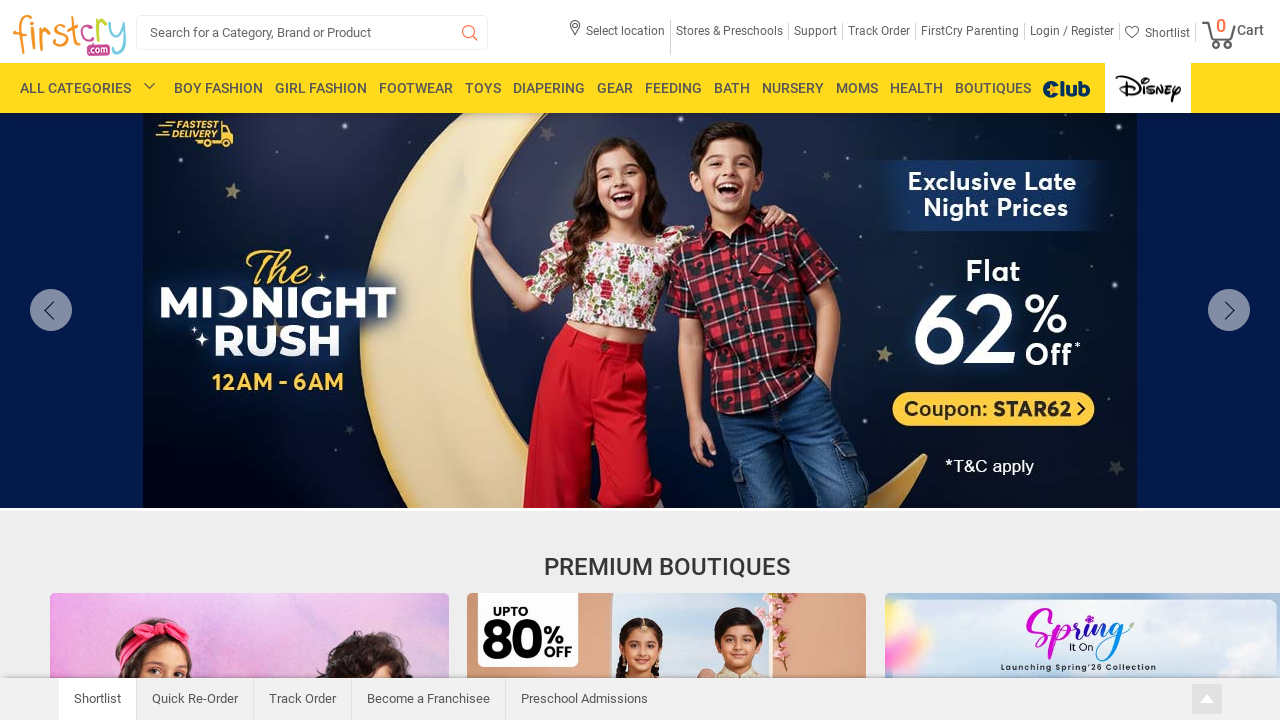

Set viewport size to 1280x720
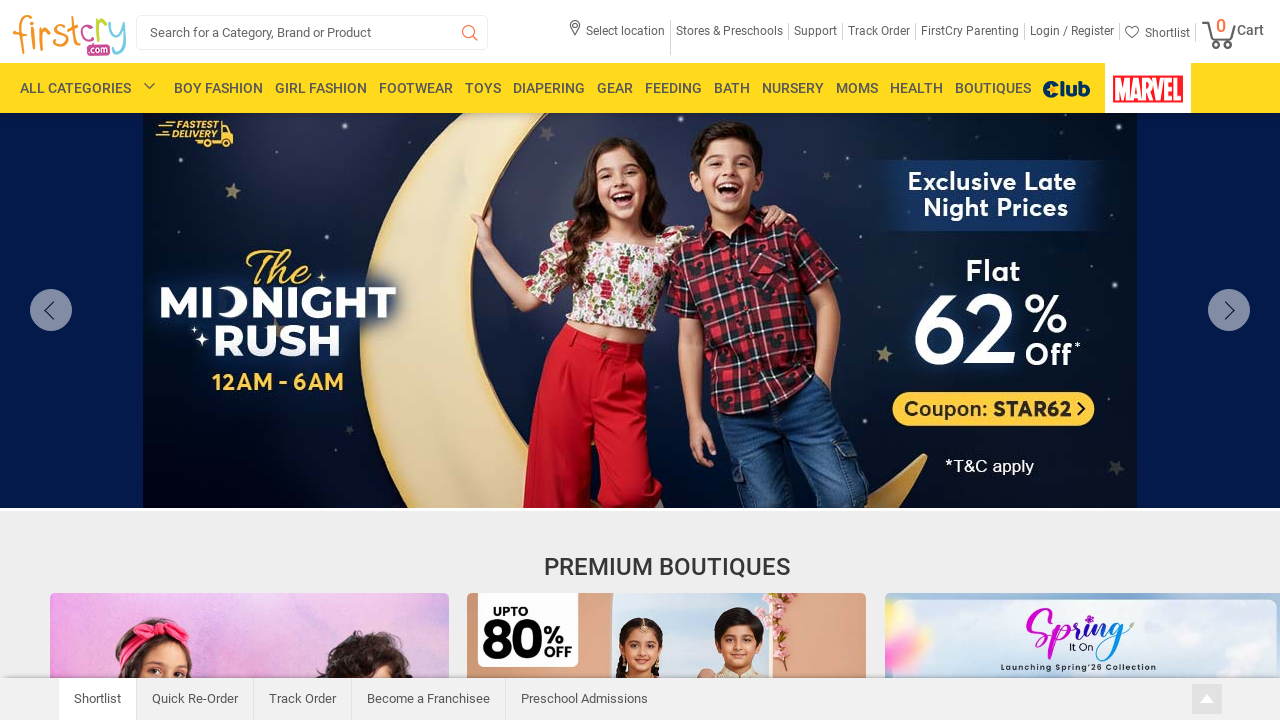

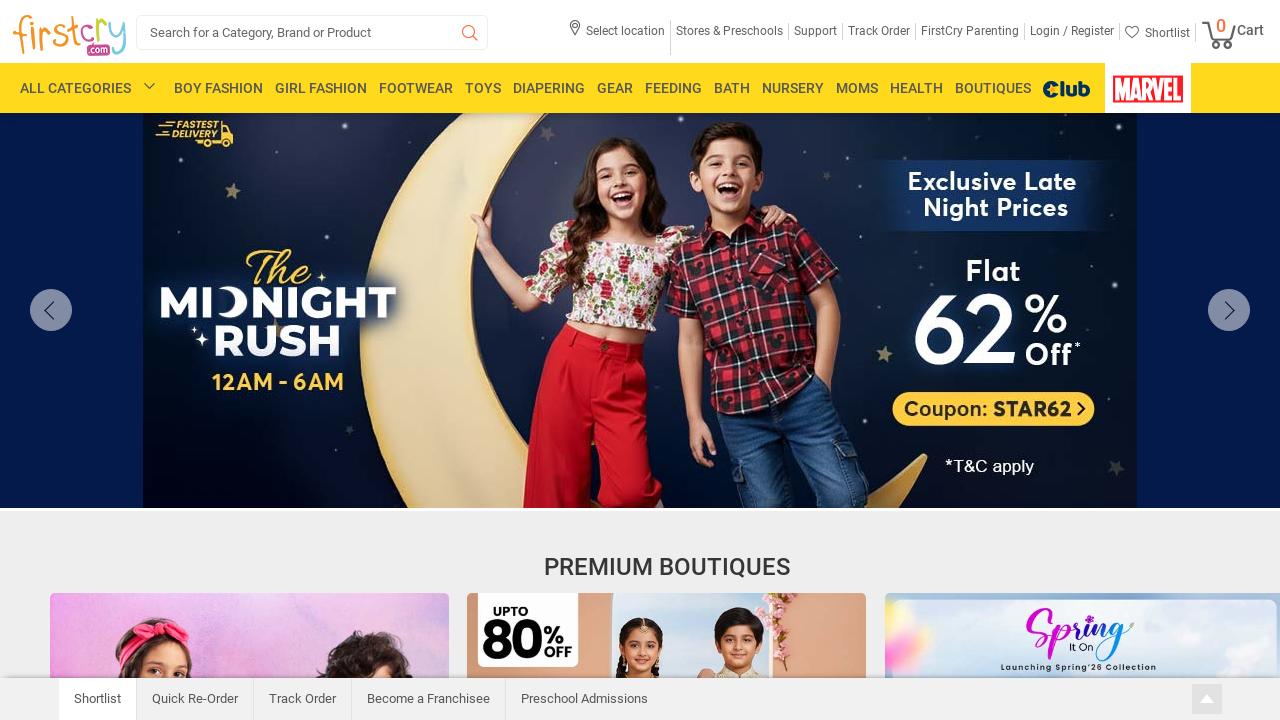